Tests JavaScript alert handling by clicking an alert button, accepting the alert, and verifying the success message is displayed

Starting URL: http://practice.cydeo.com/javascript_alerts

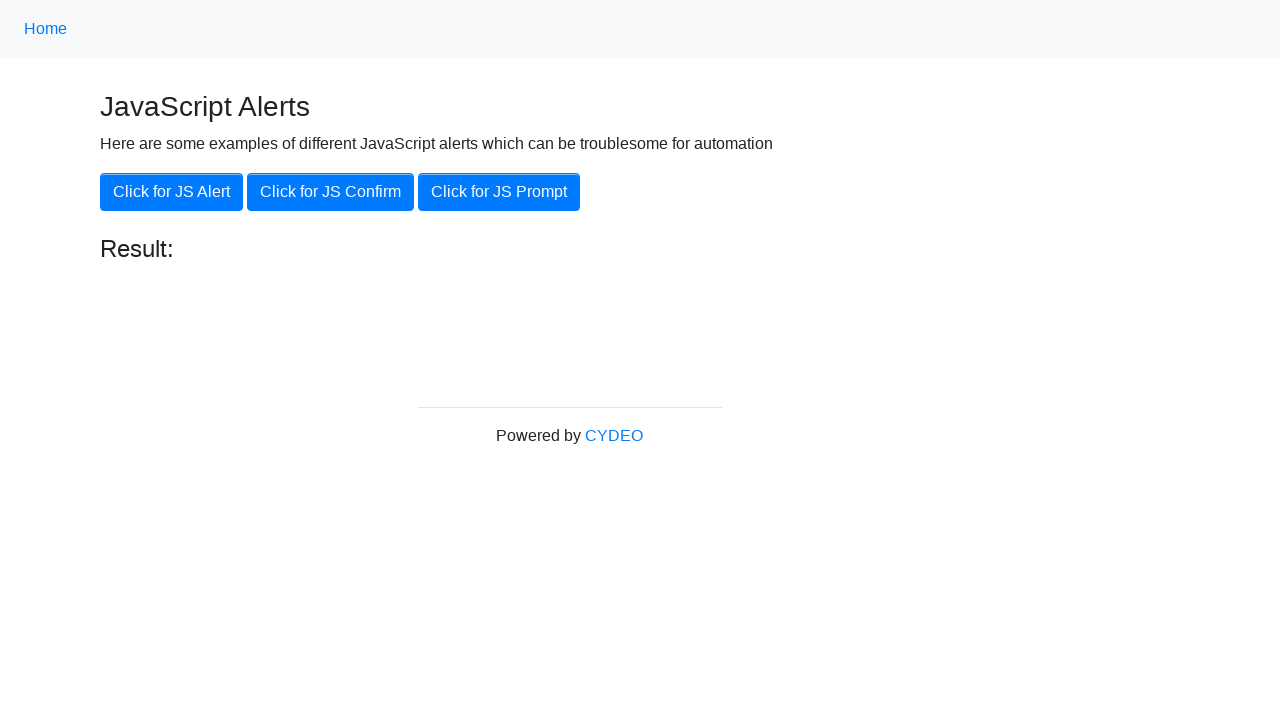

Clicked alert button to trigger JavaScript alert at (172, 192) on xpath=//button[@onclick='jsAlert()']
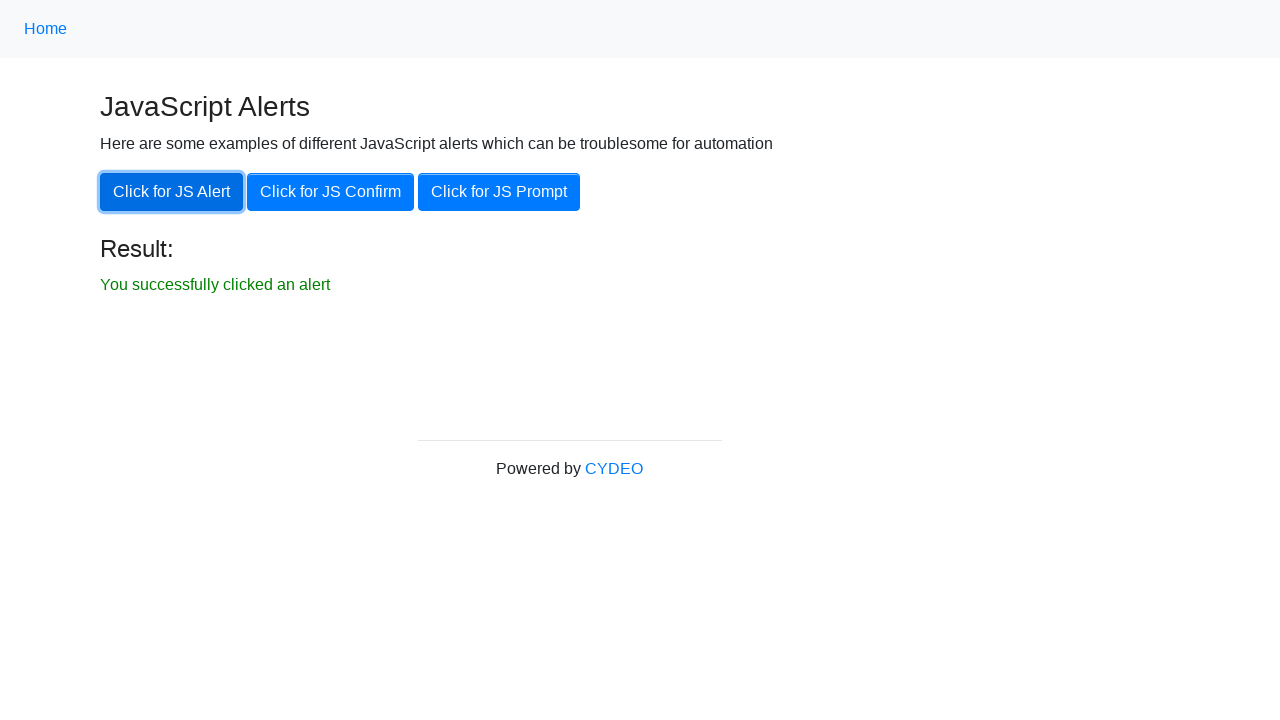

Set up dialog handler to accept alerts
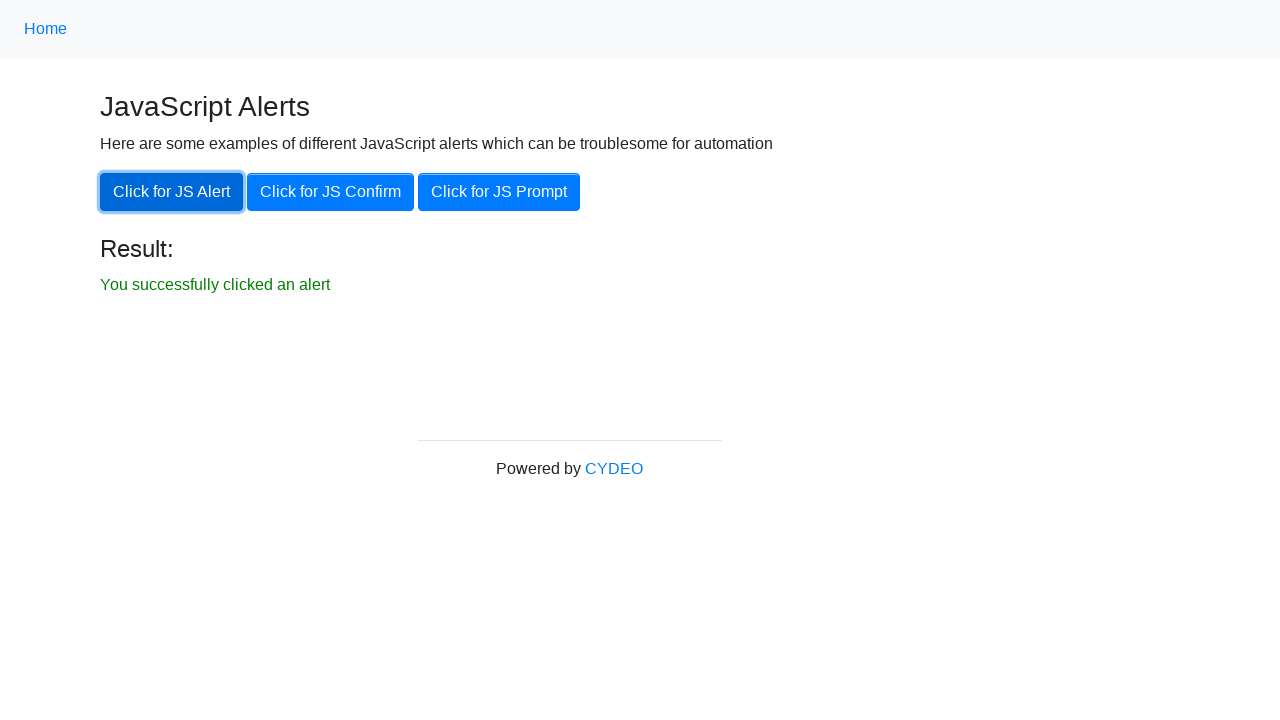

Clicked alert button again to trigger alert with handler active at (172, 192) on xpath=//button[@onclick='jsAlert()']
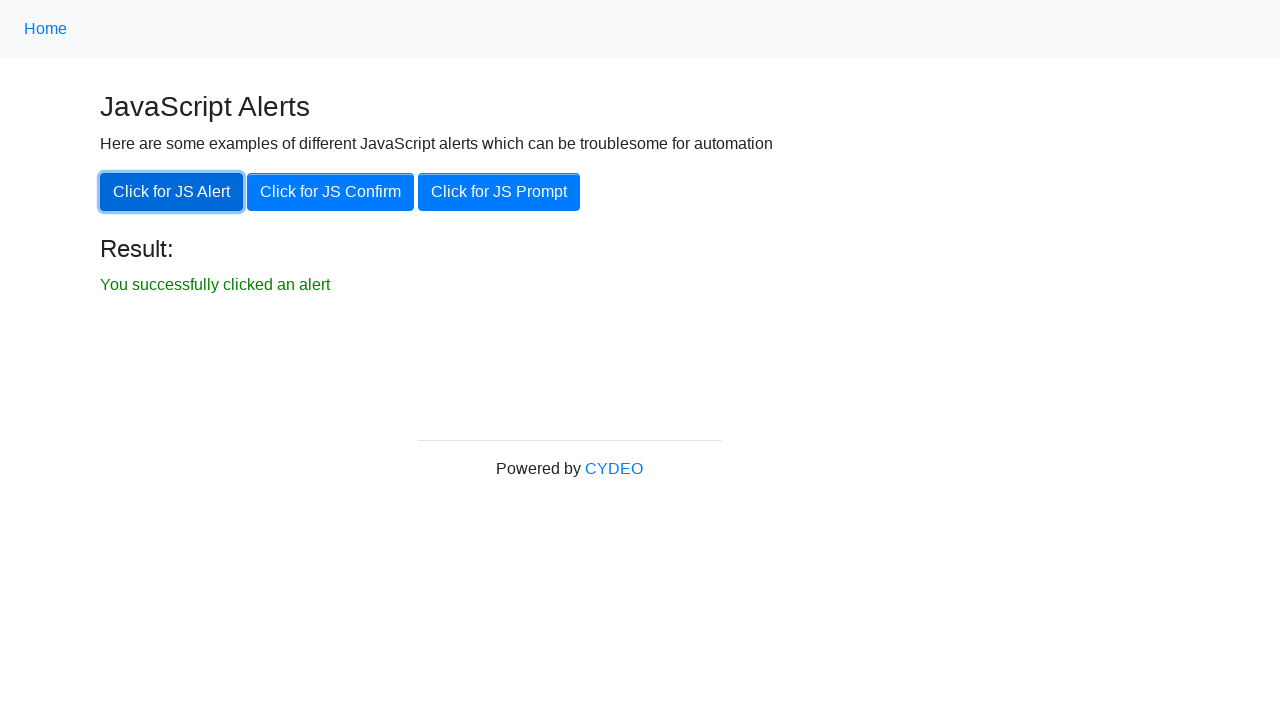

Located result element
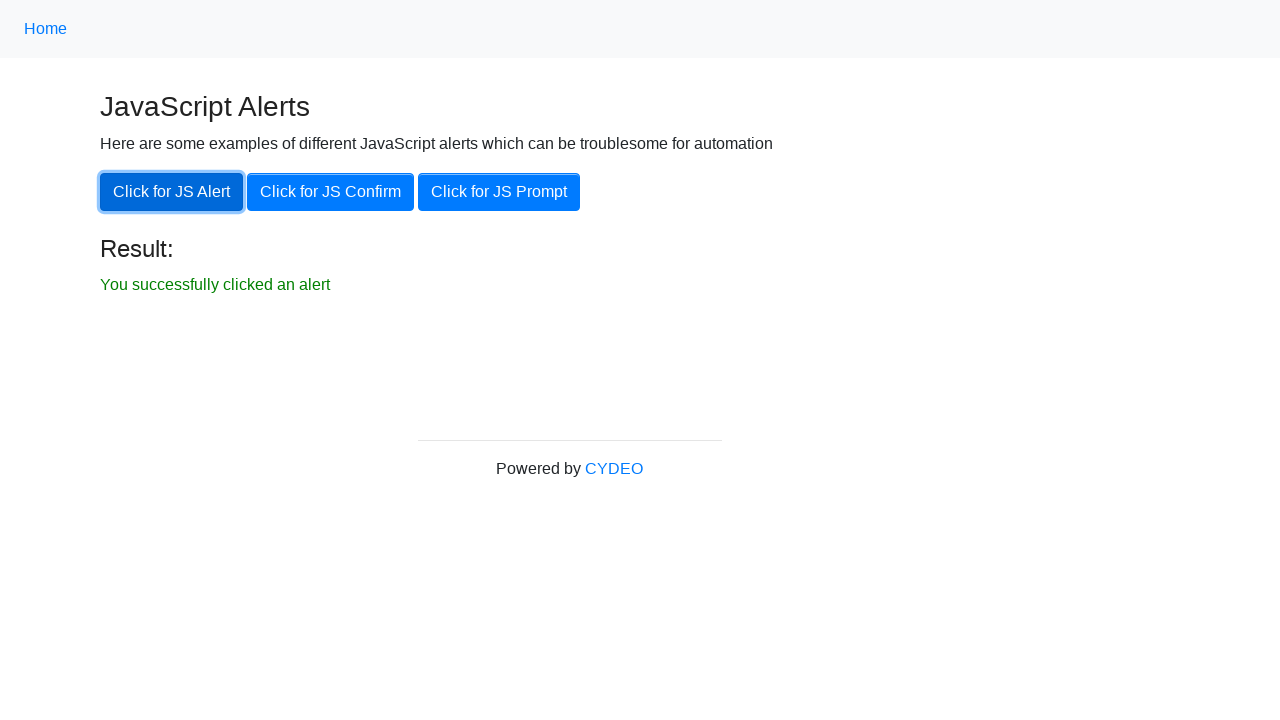

Verified success message 'You successfully clicked an alert' is displayed
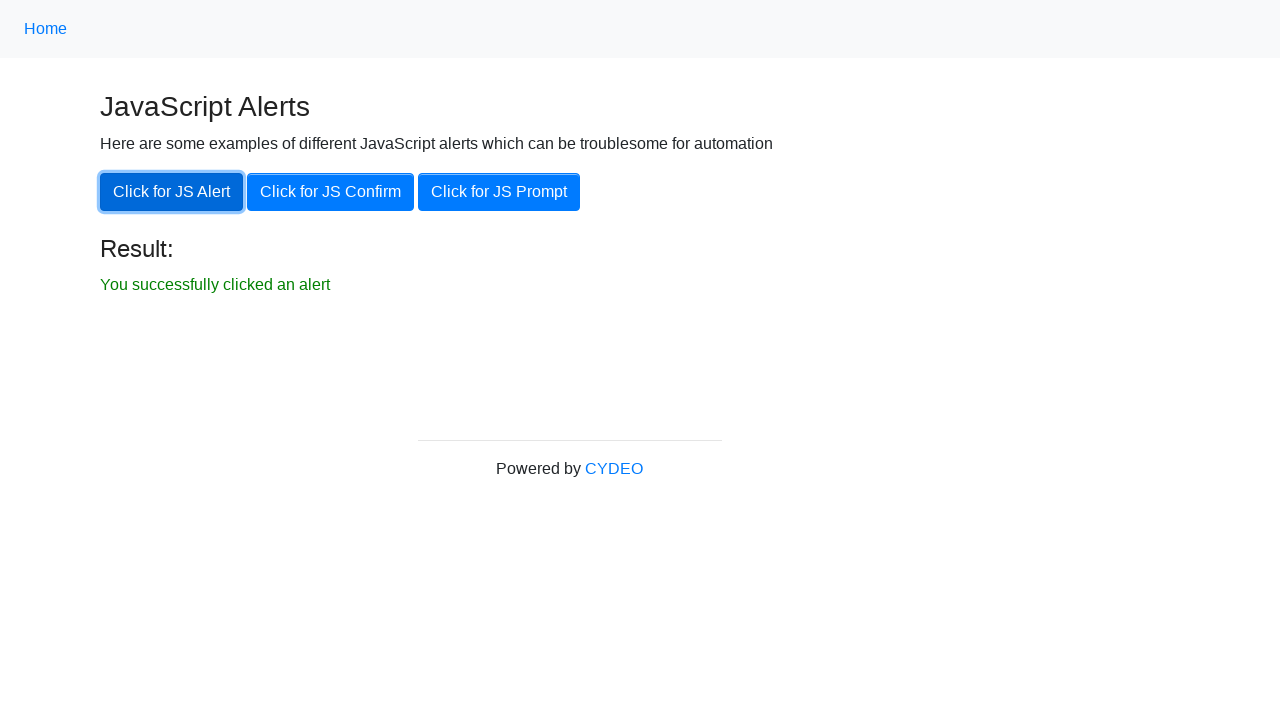

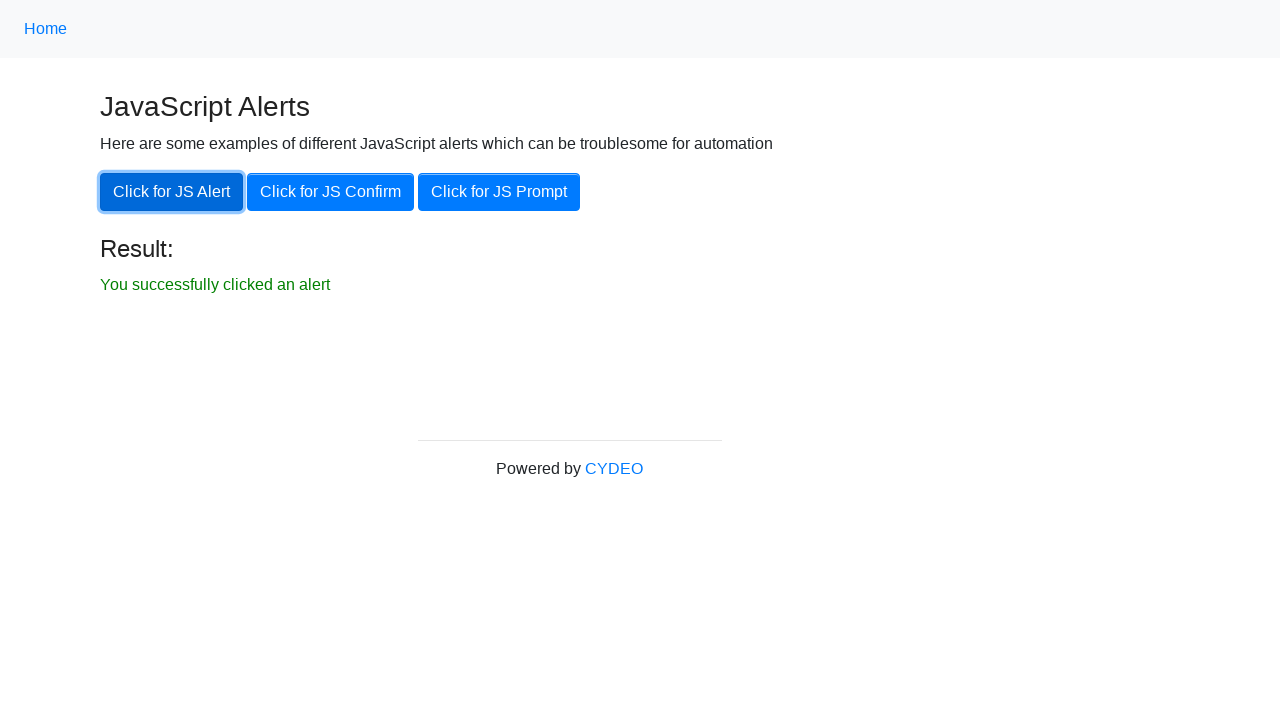